Tests clicking on the Elements header to collapse it, then clicking on the Forms header to expand it

Starting URL: https://demoqa.com/elements

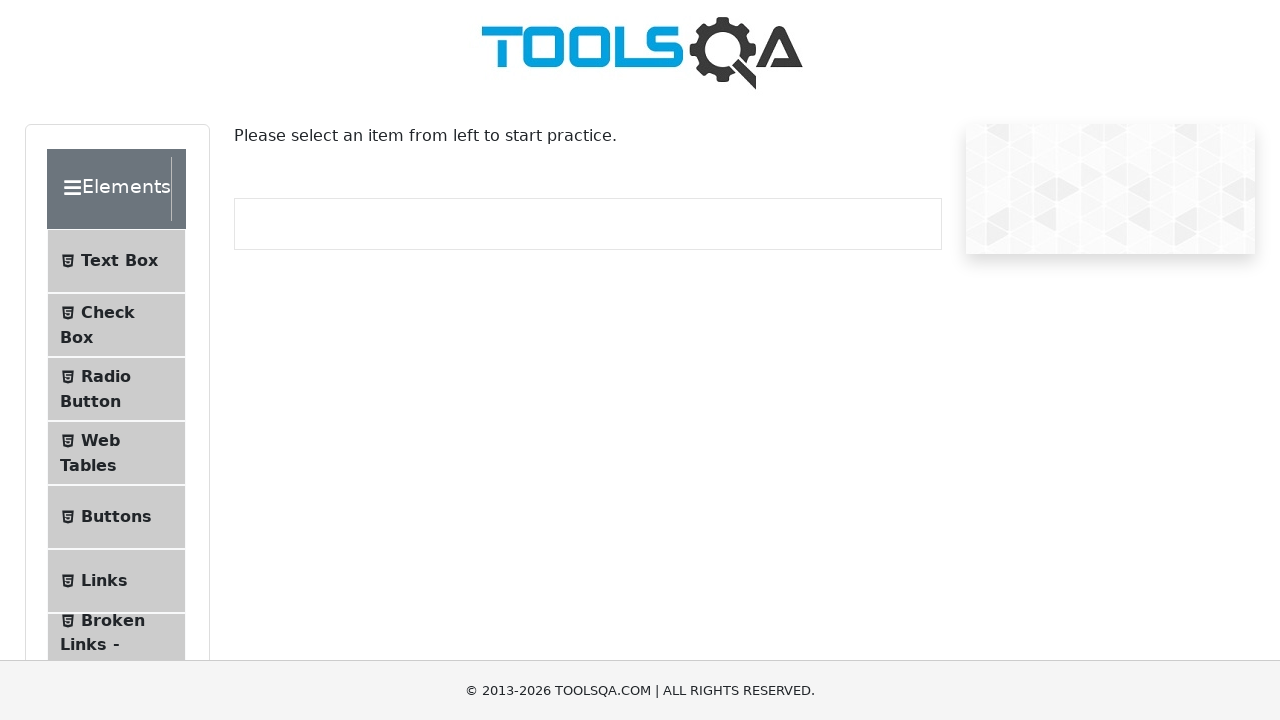

Clicked Elements header to collapse it at (116, 189) on div.element-group:has-text('Elements') .header-wrapper
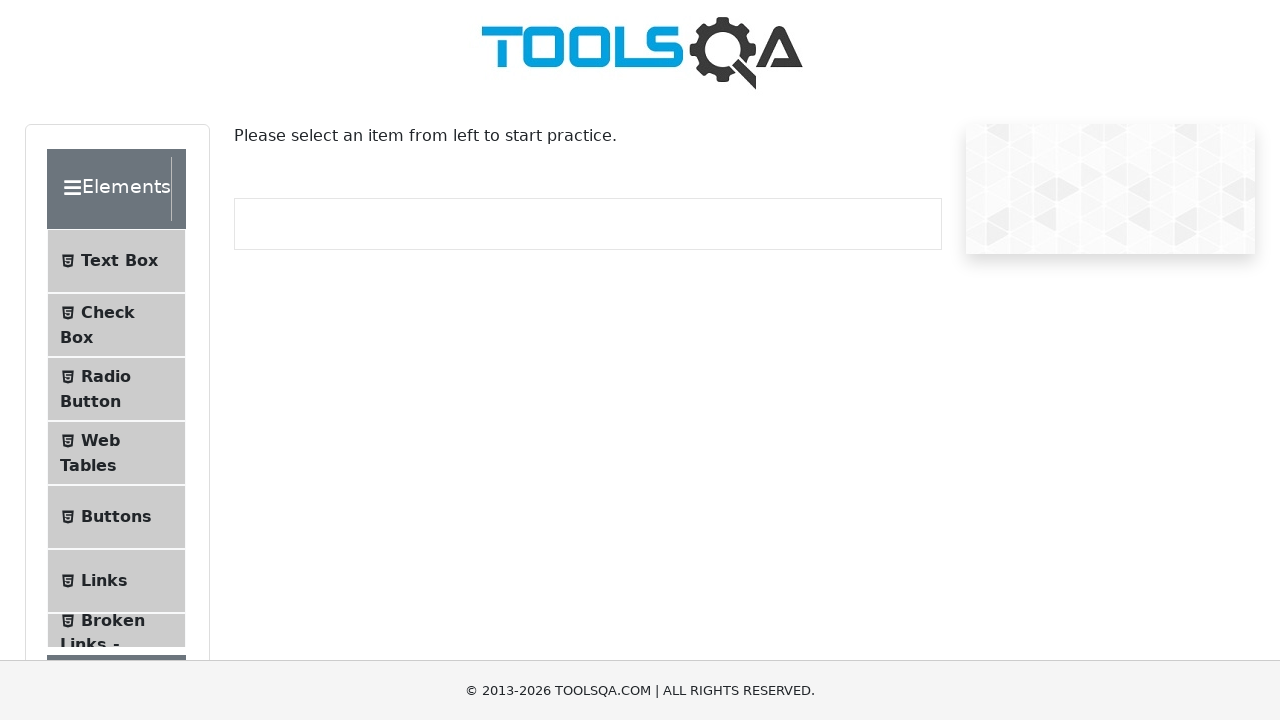

Clicked Forms header to expand it at (116, 277) on div.element-group:has-text('Forms') .header-wrapper
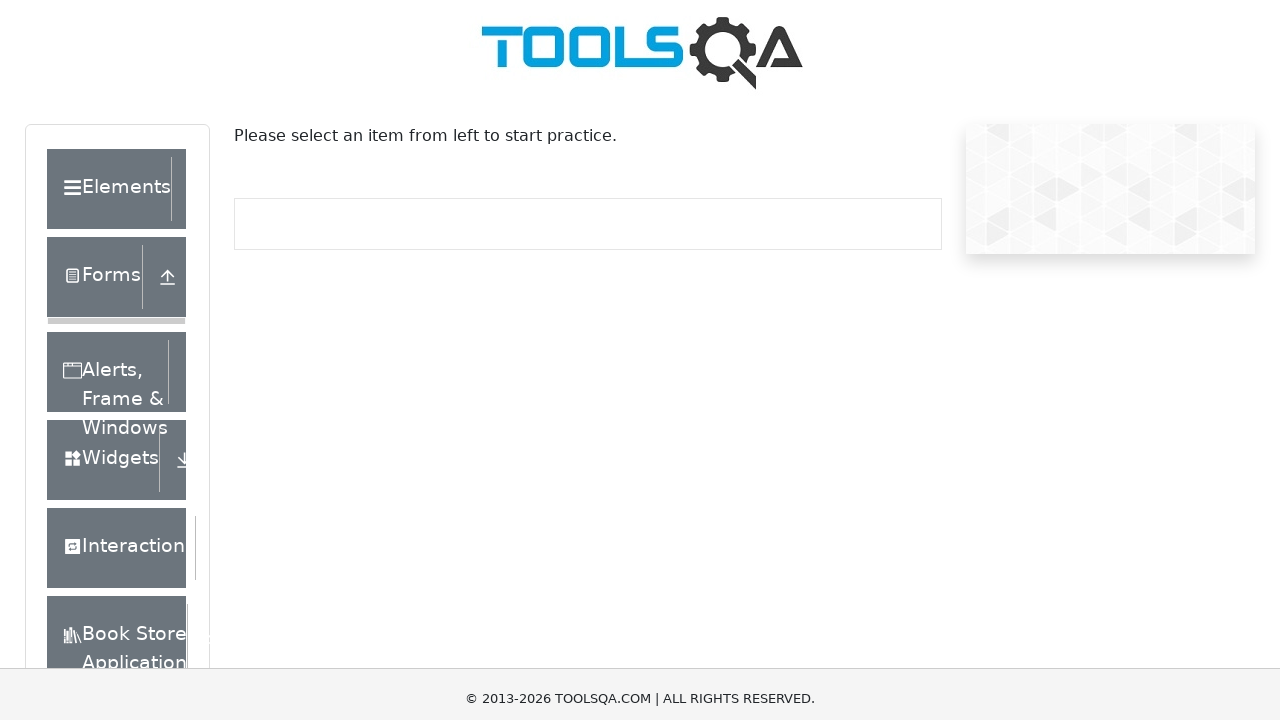

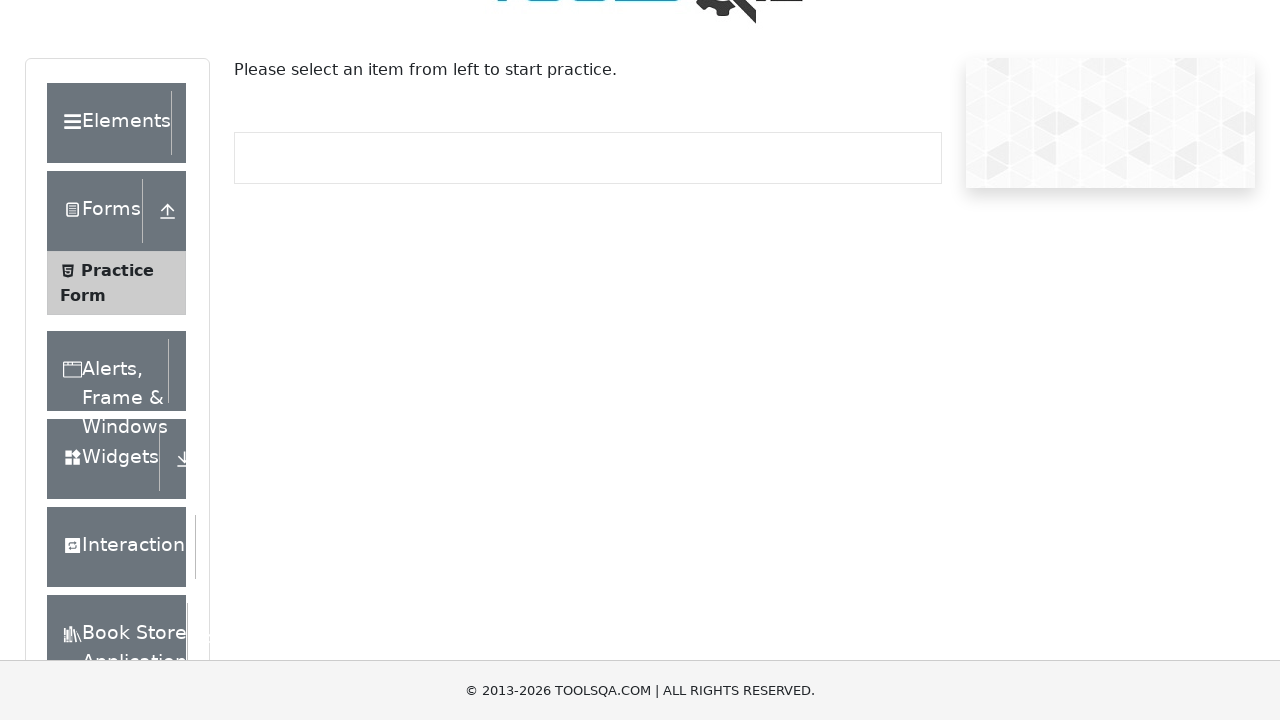